Navigates to a mortgage calculator website and scrolls to the "View Loan Breakdown" element

Starting URL: https://www.mortgagecalculator.org

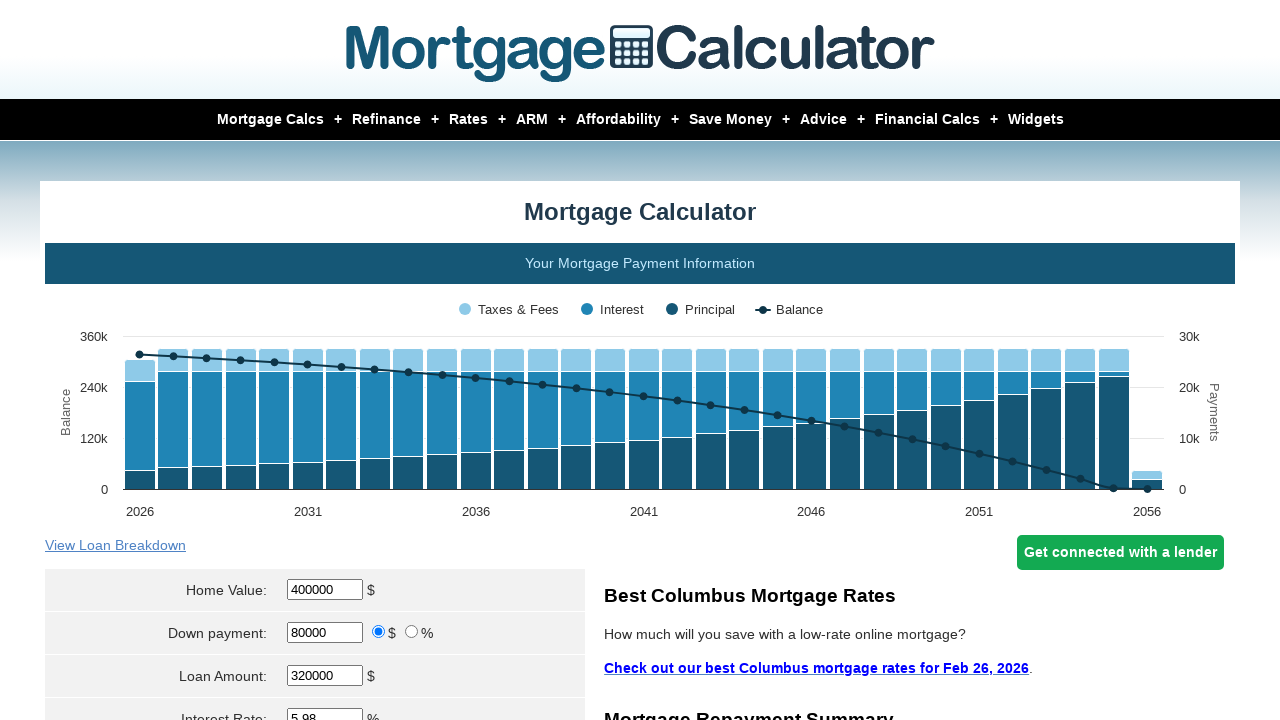

Navigated to mortgage calculator website at https://www.mortgagecalculator.org
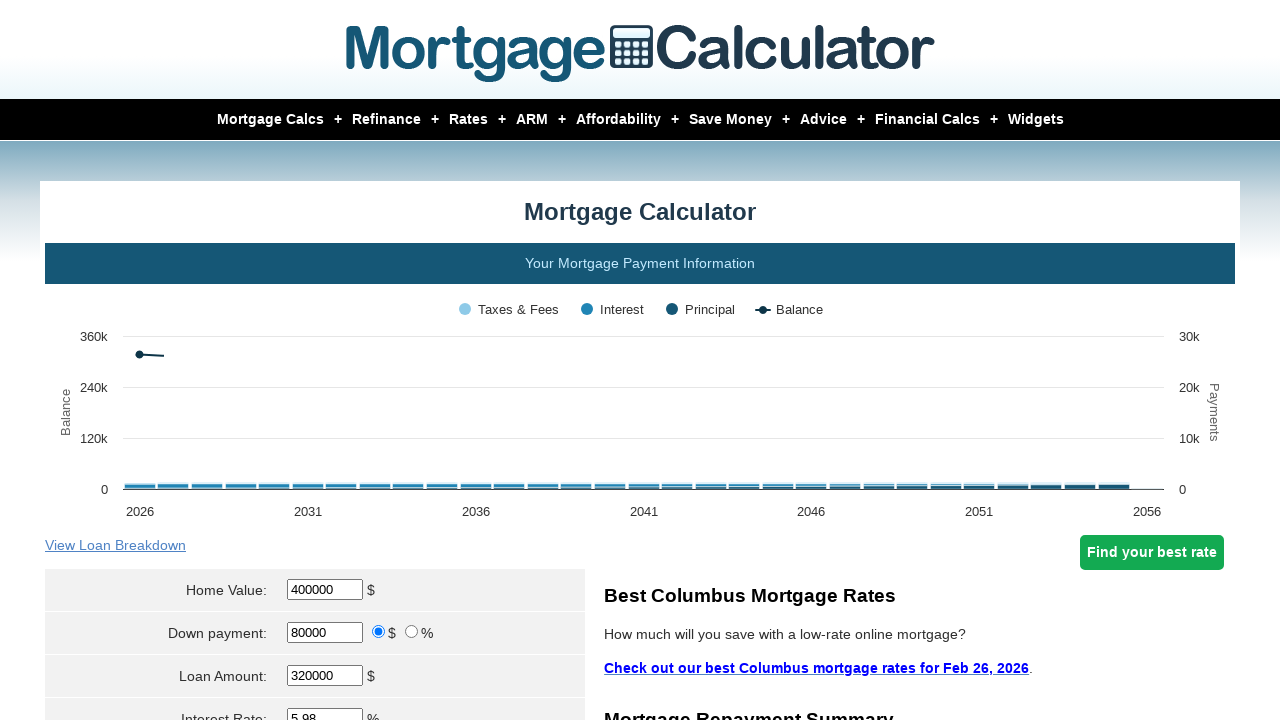

Located 'View Loan Breakdown' element
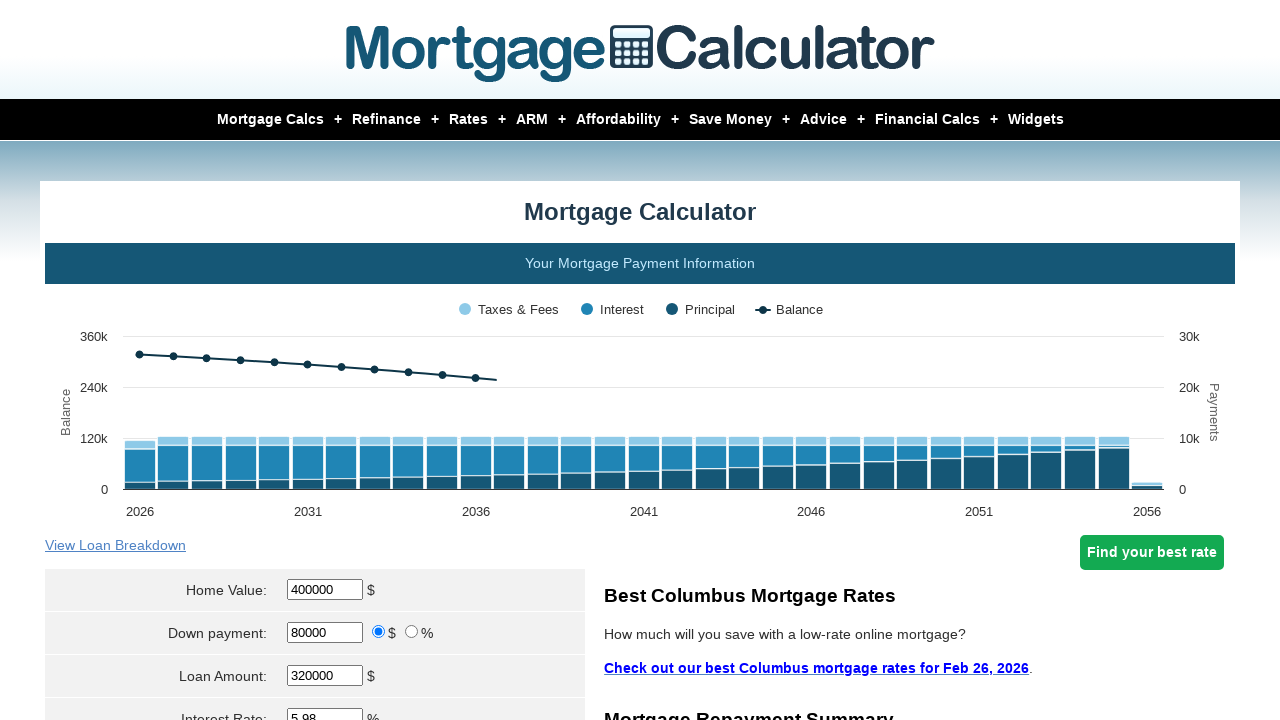

Scrolled to 'View Loan Breakdown' element
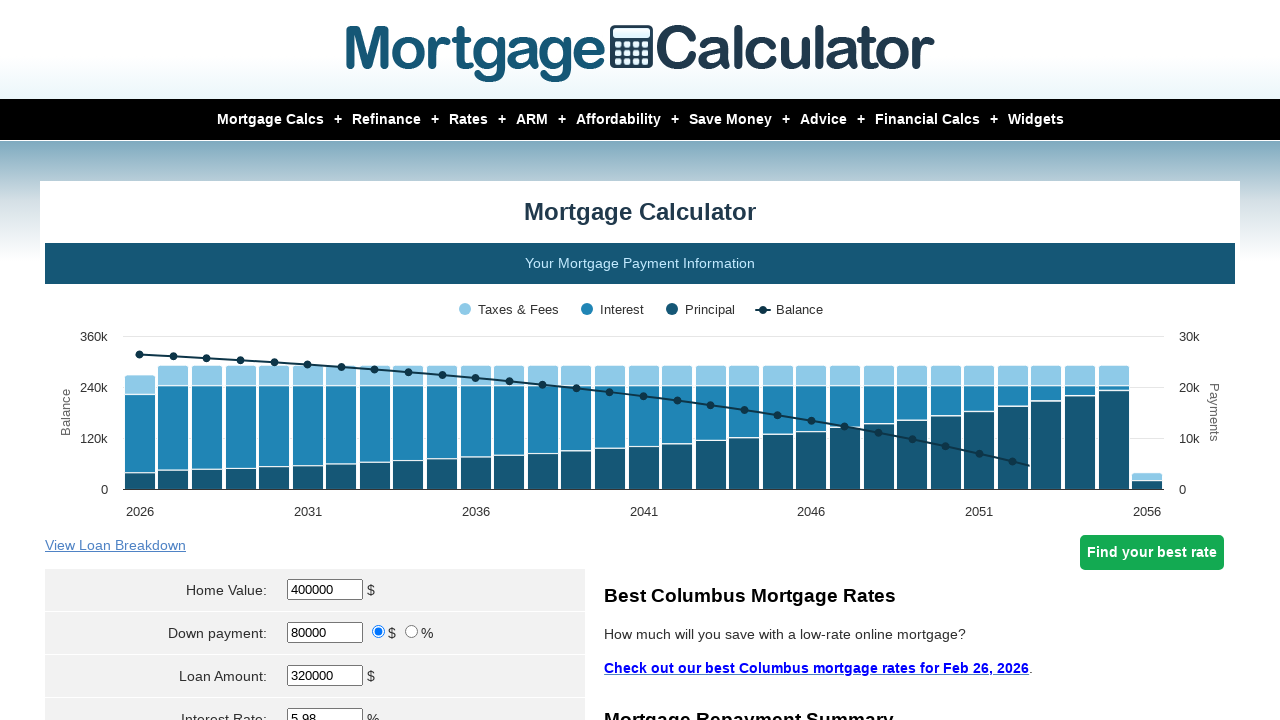

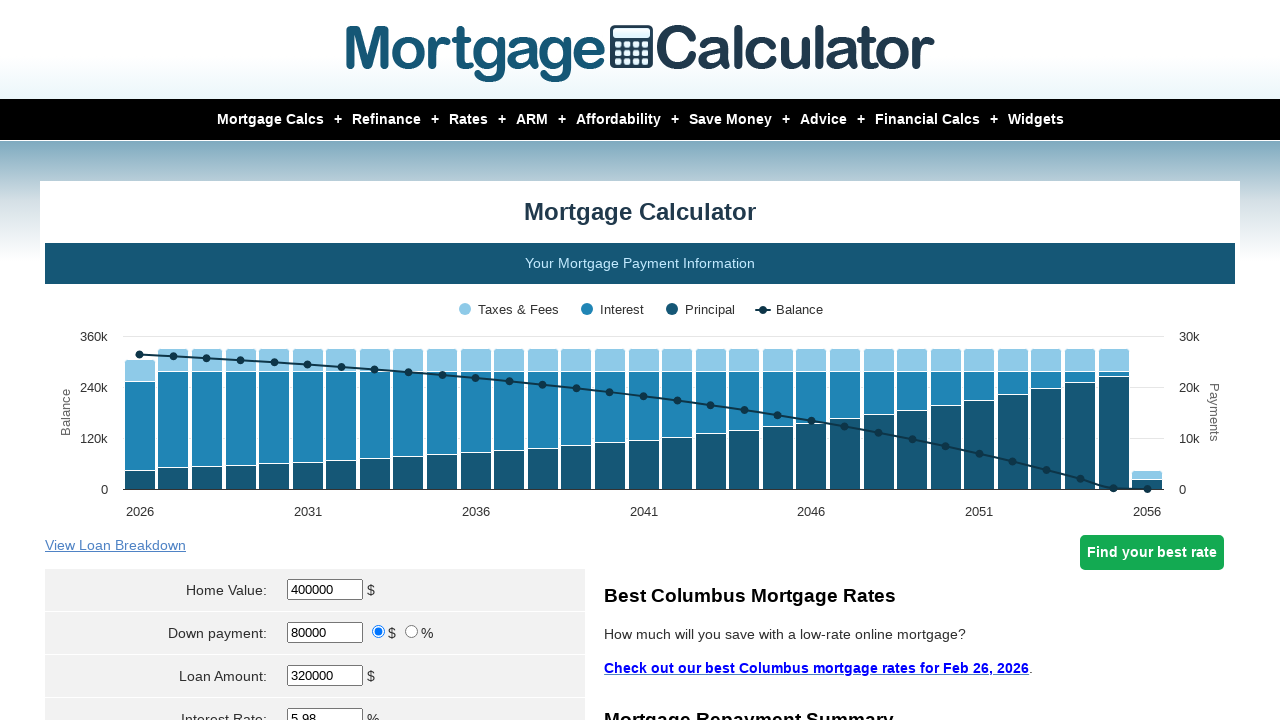